Tests that social media icons (Facebook, Instagram, Twitter) are present and link to correct NTI Uppsala profiles

Starting URL: https://ntig-uppsala.github.io/Frisor-Saxe/index-fi.html

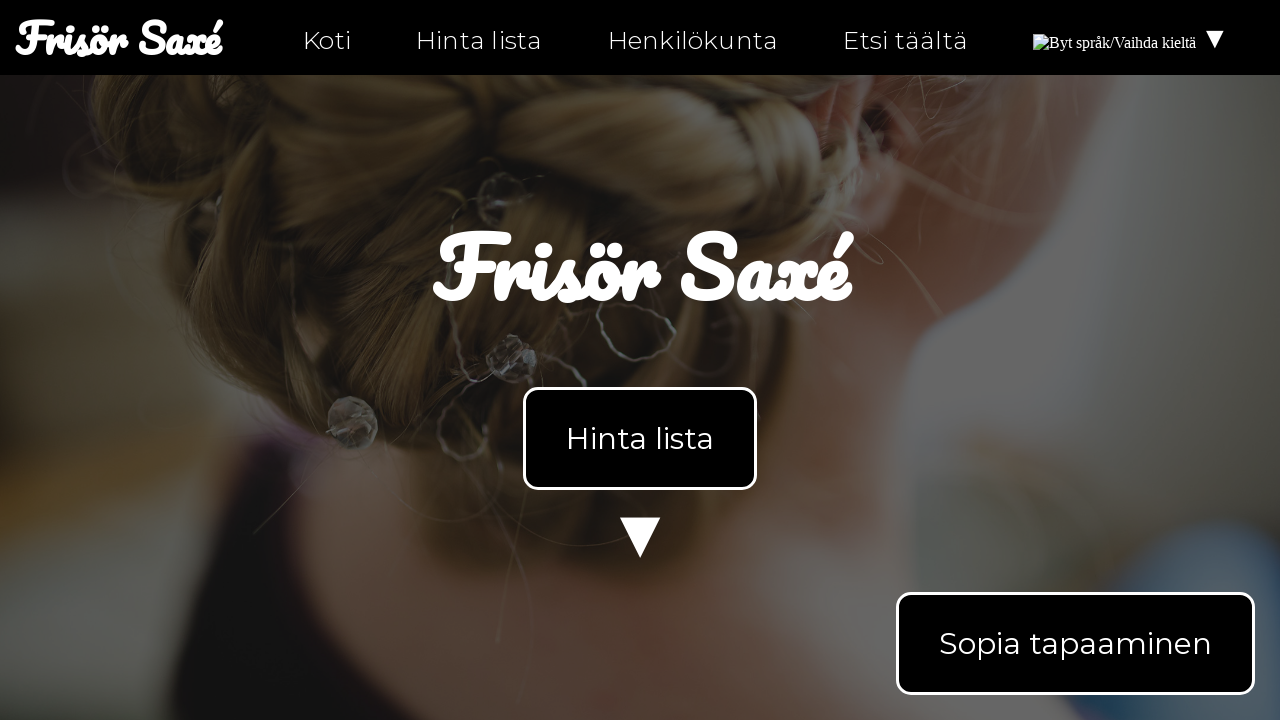

Waited for facebook icon to be visible on index-fi.html
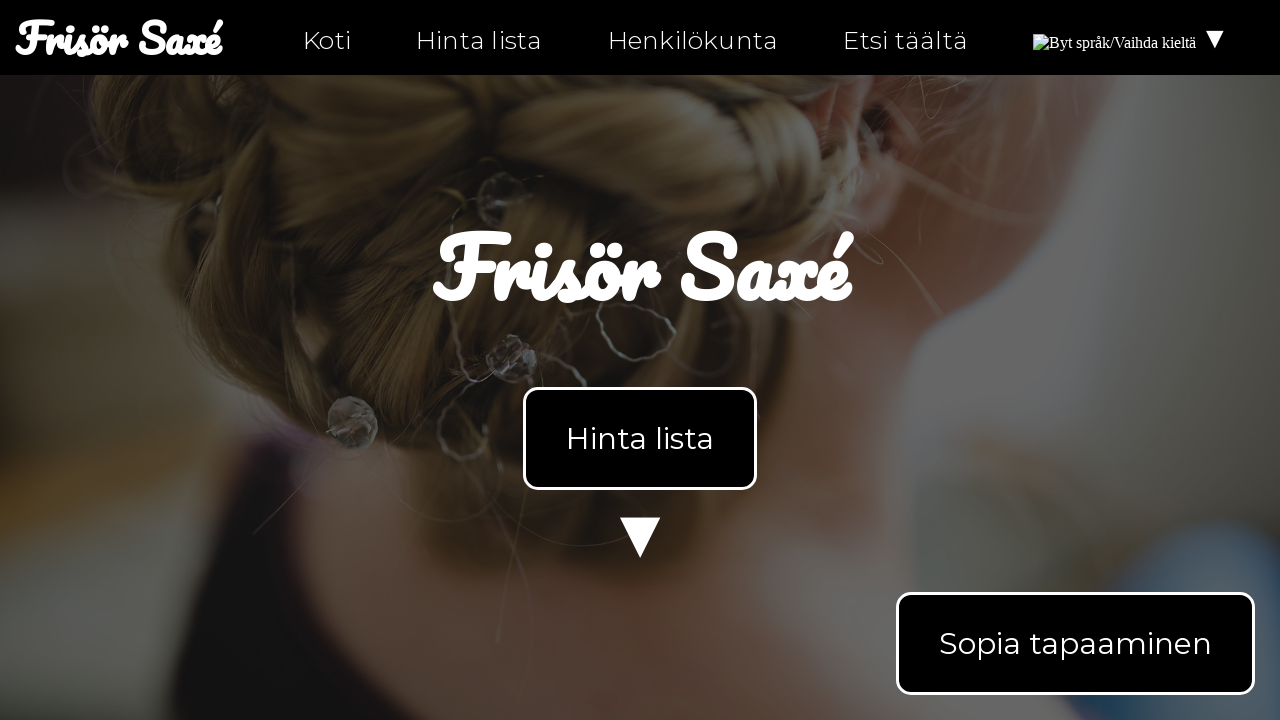

Retrieved facebook icon href attribute: https://facebook.com/ntiuppsala
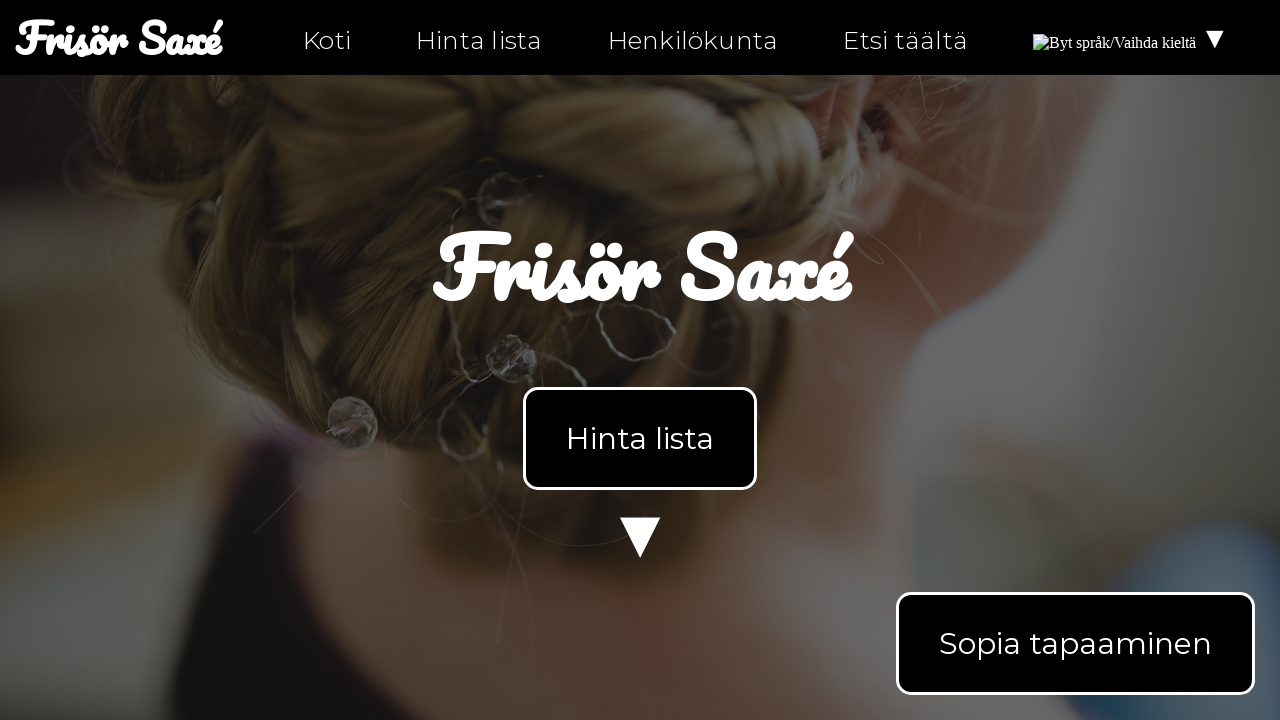

Asserted facebook link is correct: https://facebook.com/ntiuppsala
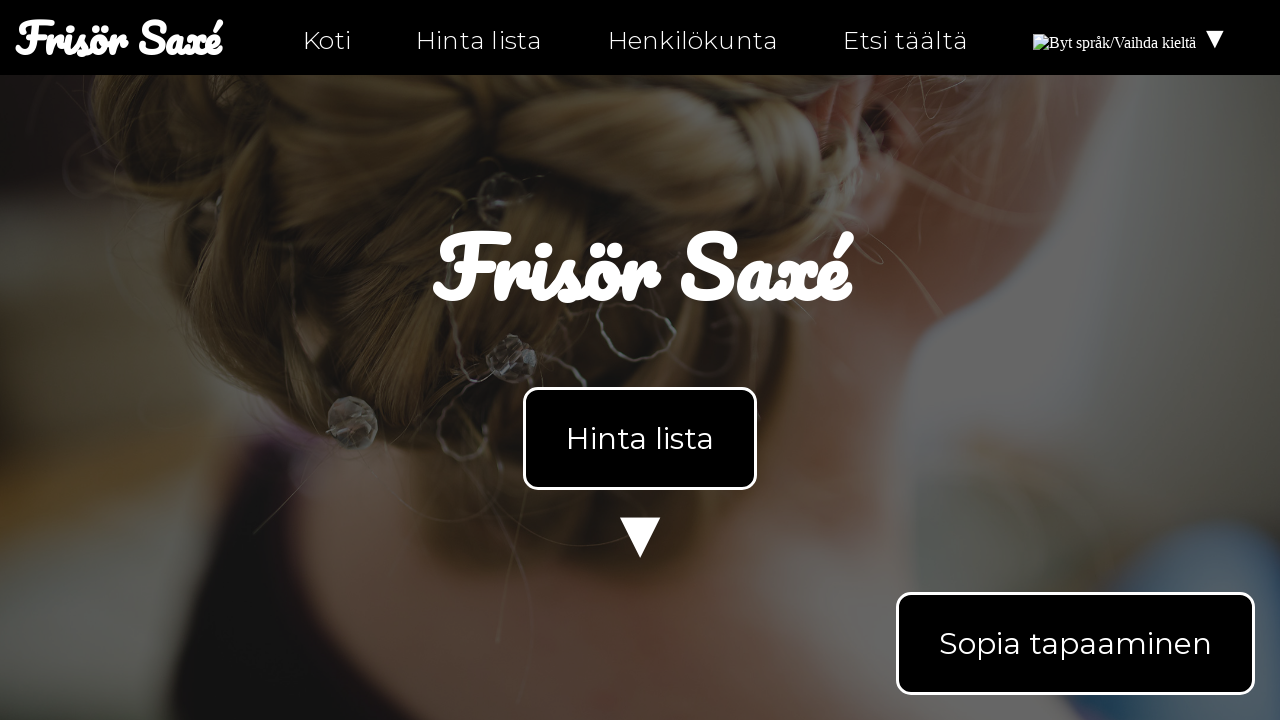

Waited for instagram icon to be visible on index-fi.html
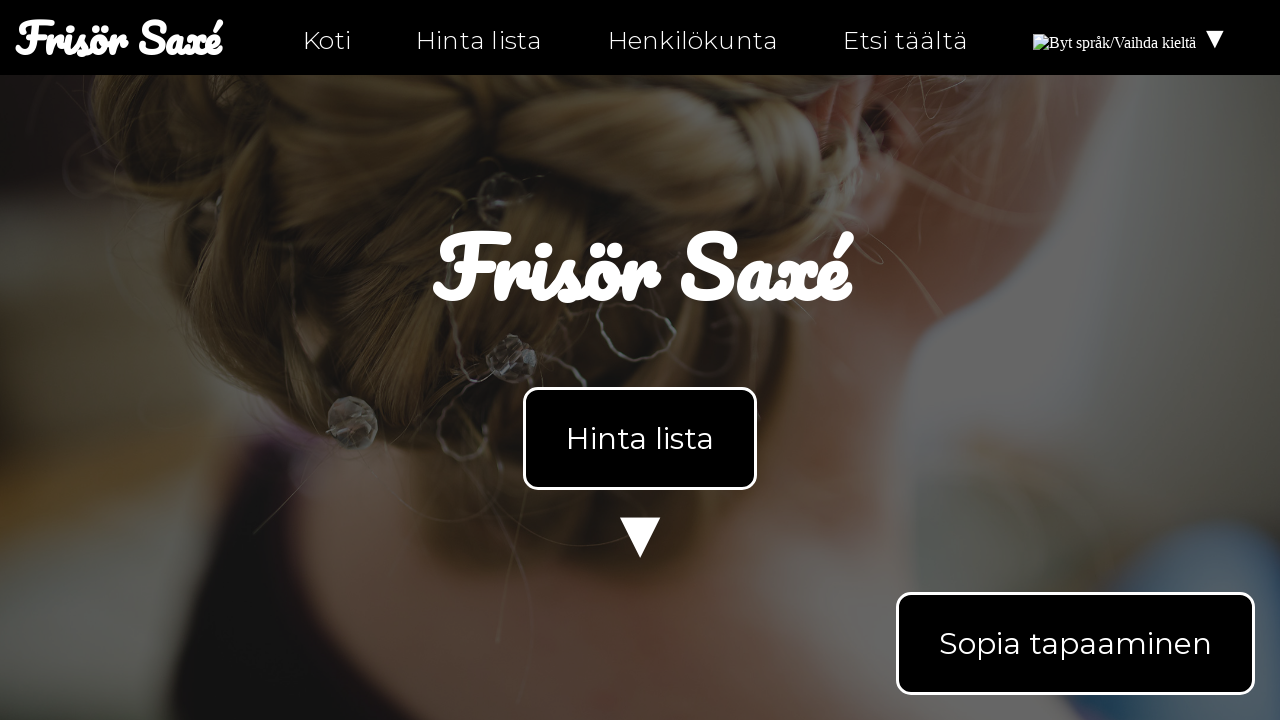

Retrieved instagram icon href attribute: https://instagram.com/ntiuppsala
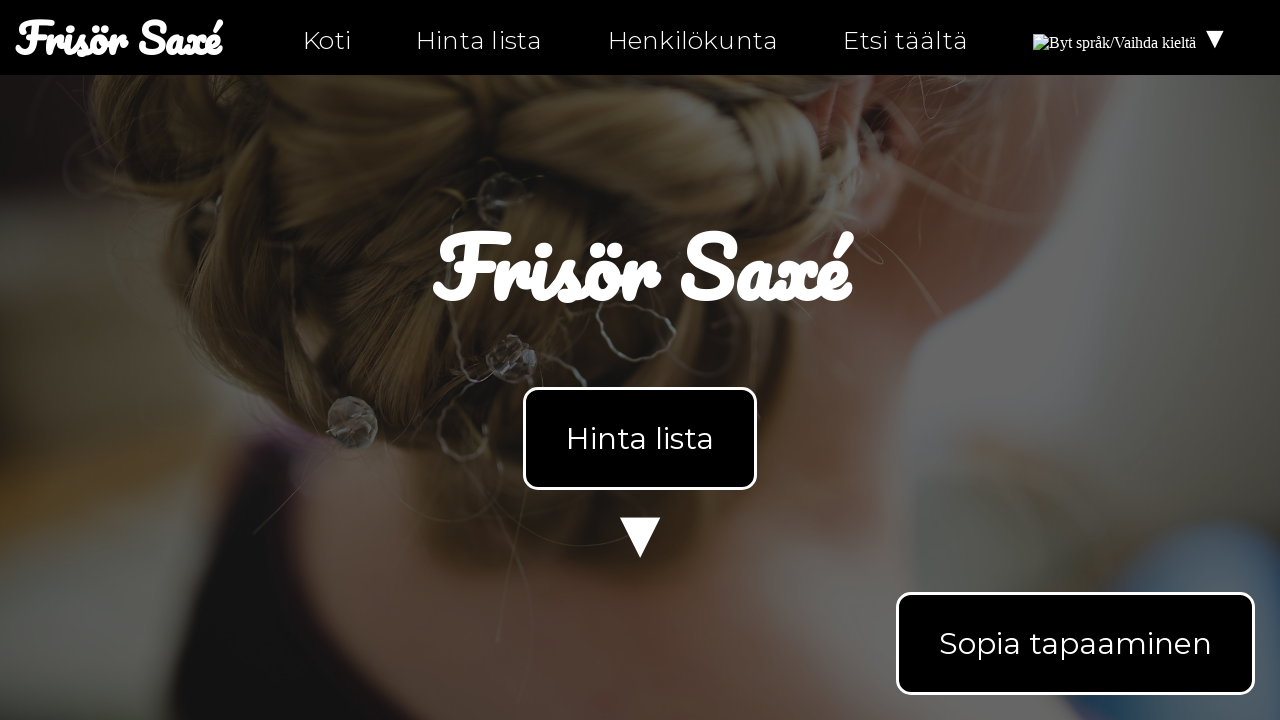

Asserted instagram link is correct: https://instagram.com/ntiuppsala
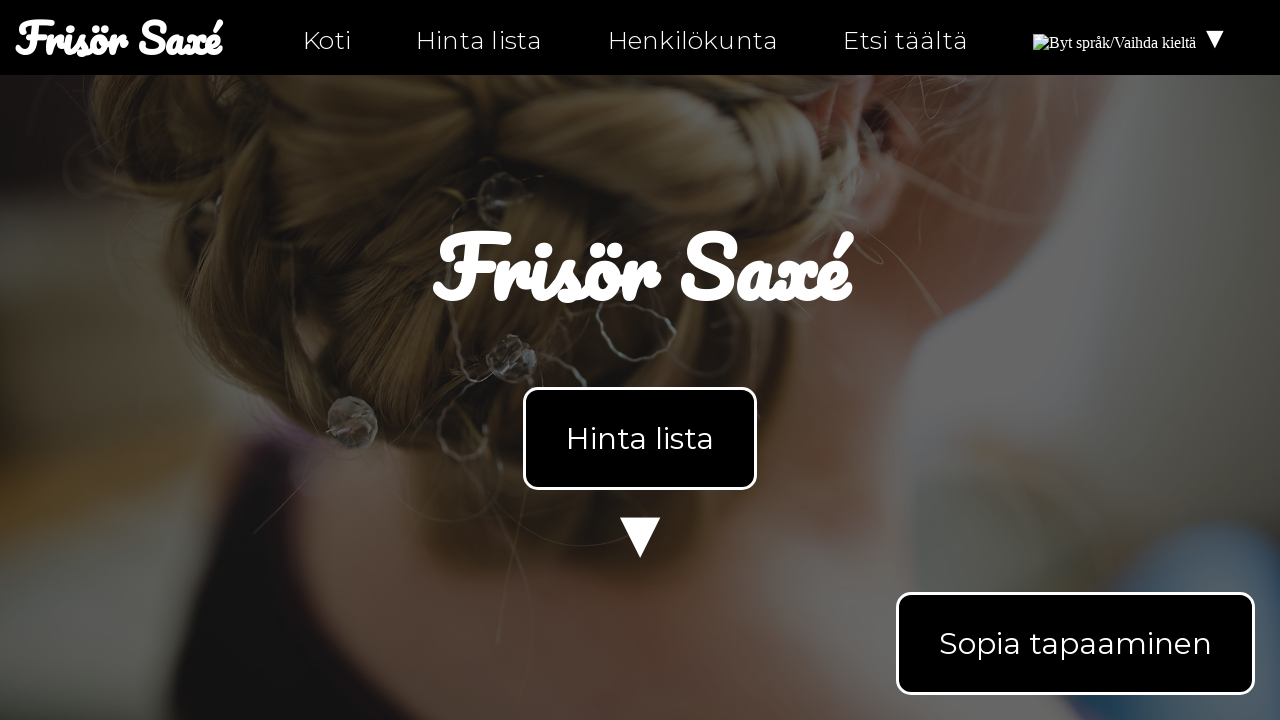

Waited for twitter icon to be visible on index-fi.html
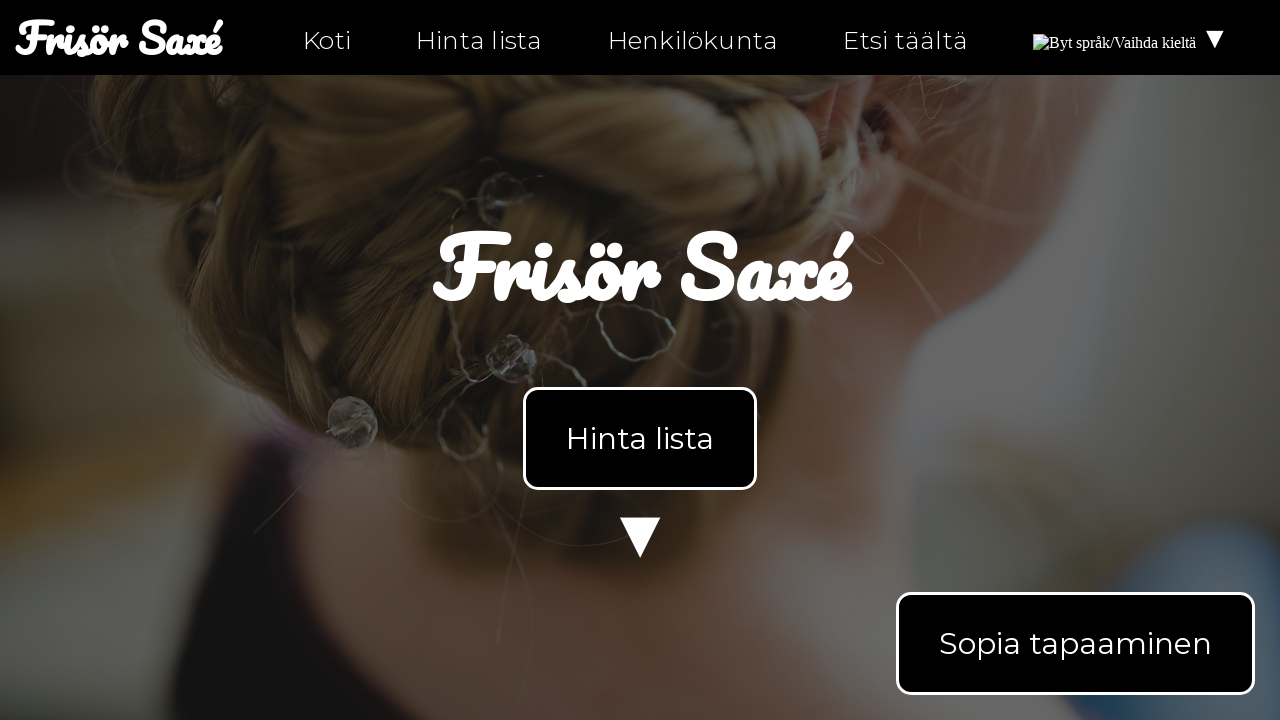

Retrieved twitter icon href attribute: https://twitter.com/ntiuppsala
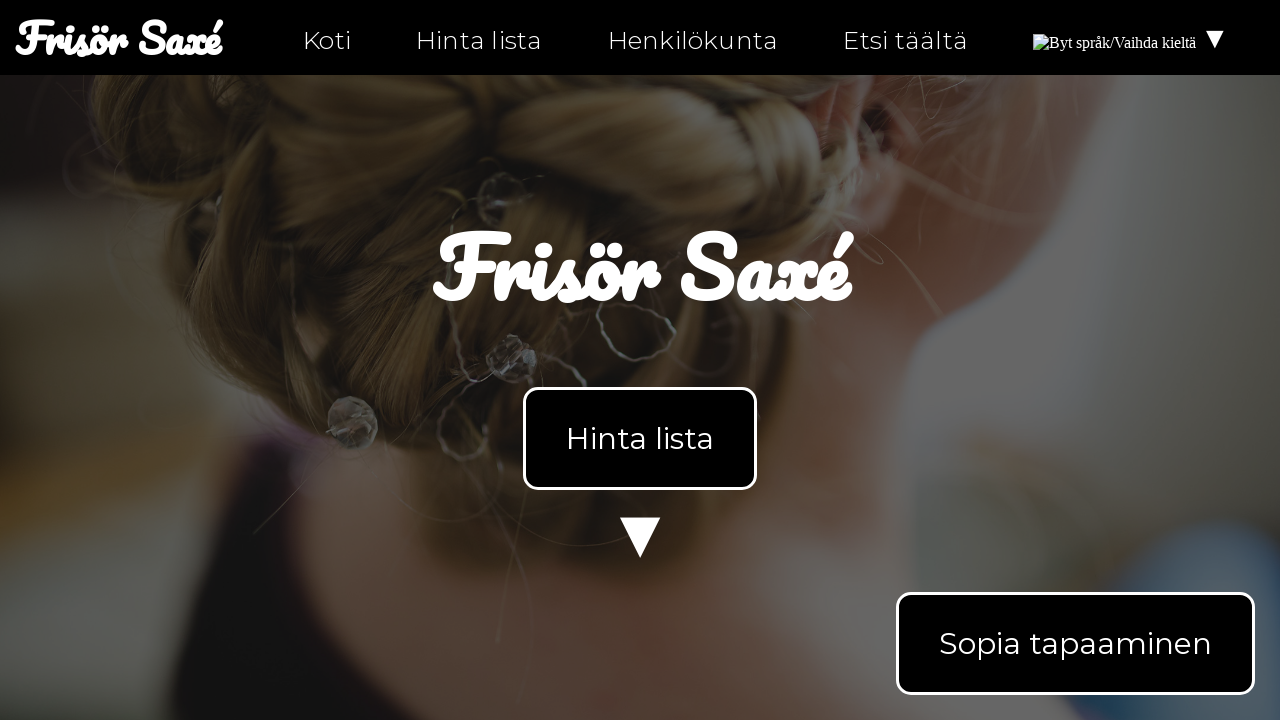

Asserted twitter link is correct: https://twitter.com/ntiuppsala
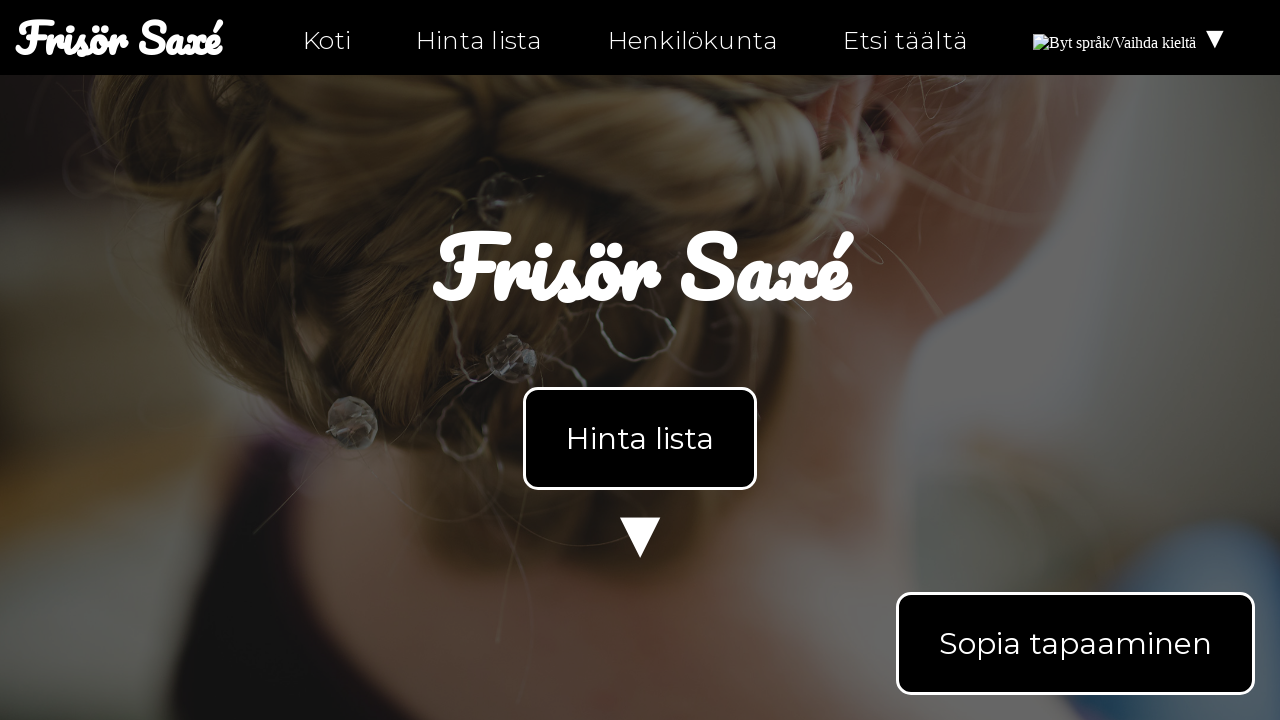

Navigated to personal-fi.html
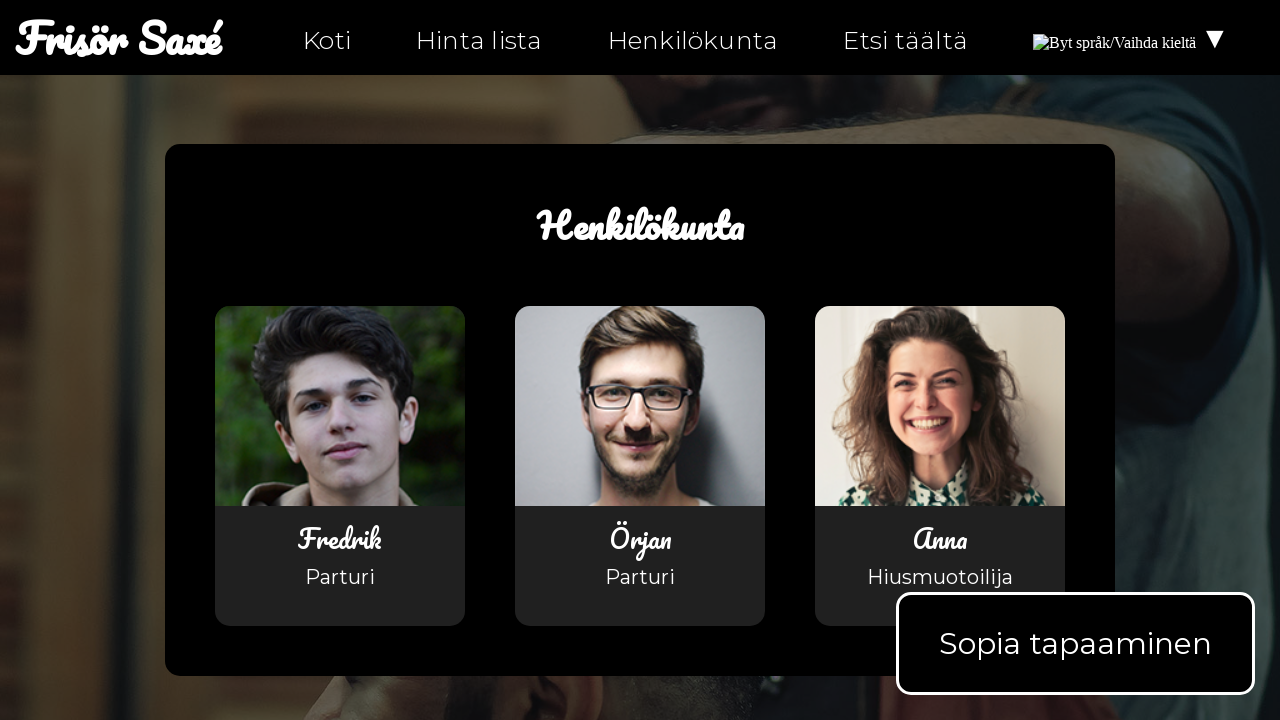

Retrieved facebook icon href attribute on personal-fi.html: https://facebook.com/ntiuppsala
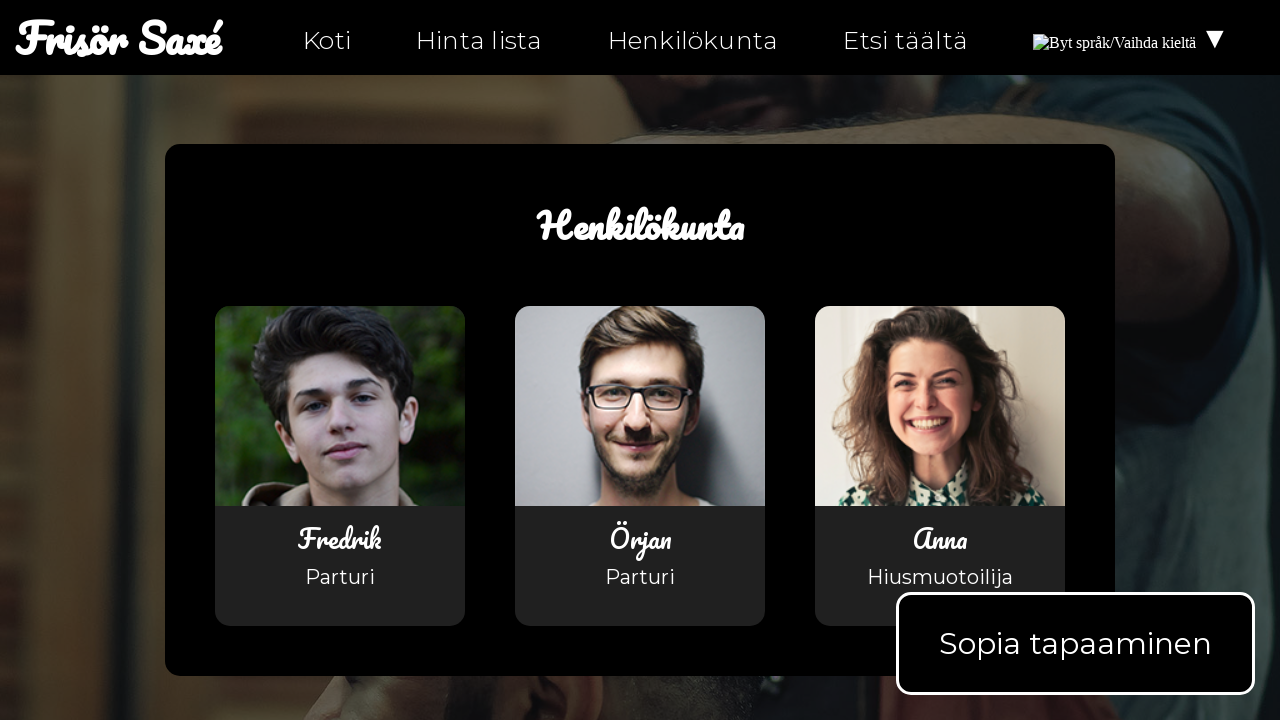

Asserted facebook link is correct on personal-fi.html
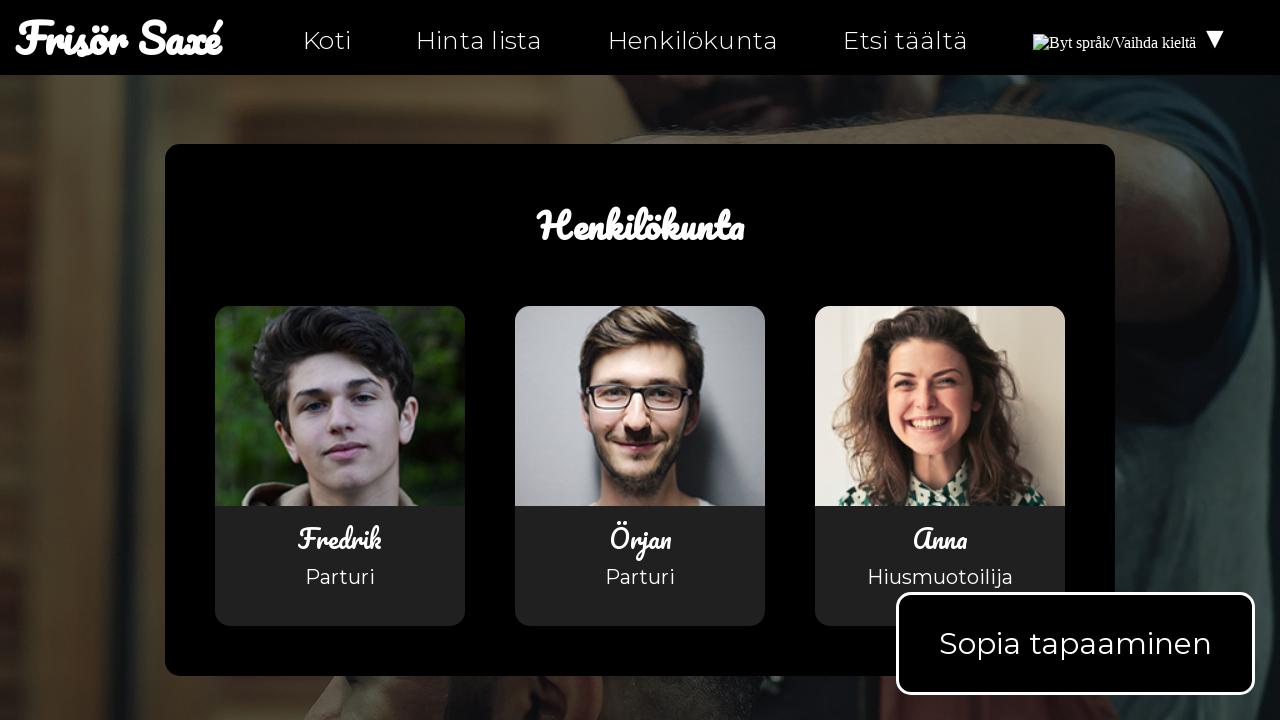

Retrieved instagram icon href attribute on personal-fi.html: https://instagram.com/ntiuppsala
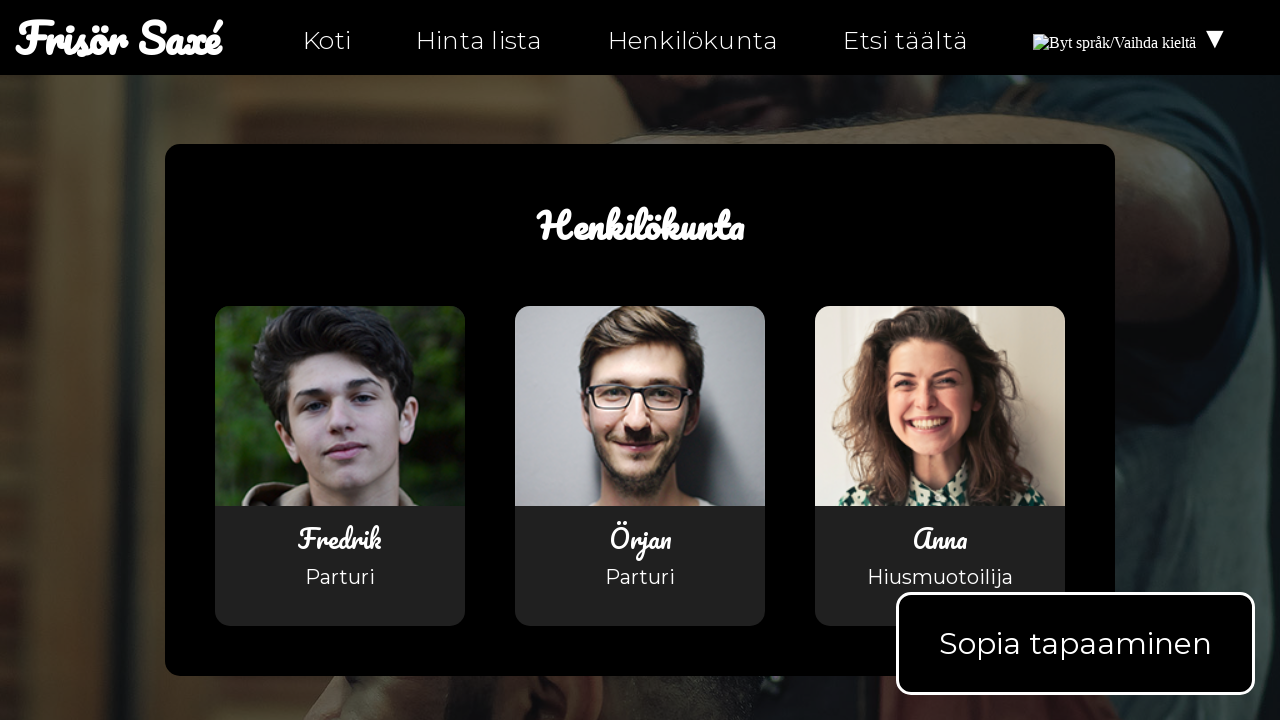

Asserted instagram link is correct on personal-fi.html
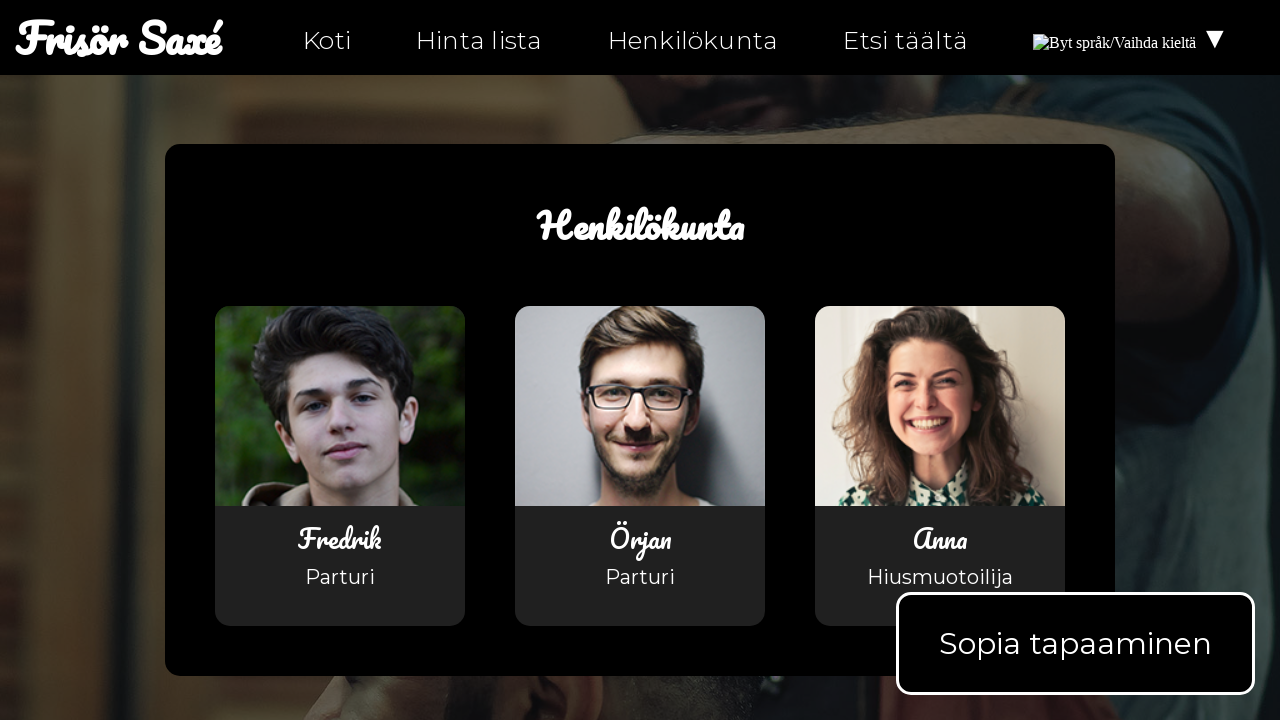

Retrieved twitter icon href attribute on personal-fi.html: https://twitter.com/ntiuppsala
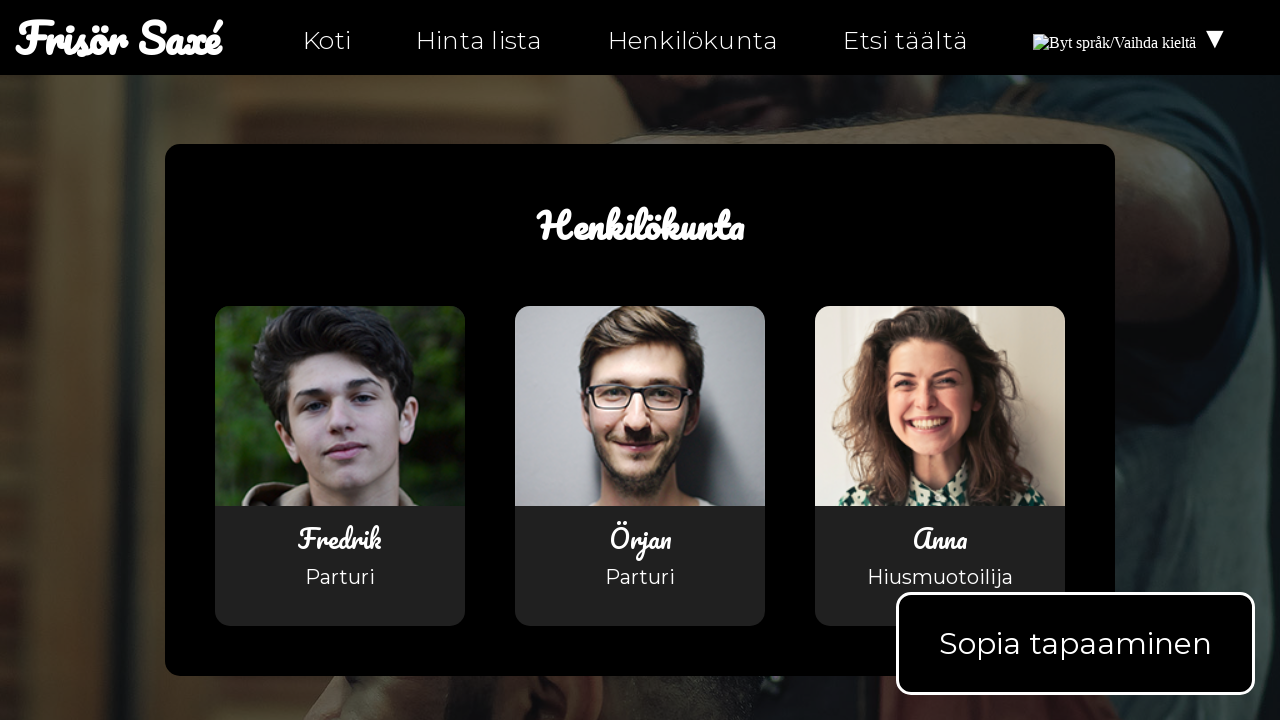

Asserted twitter link is correct on personal-fi.html
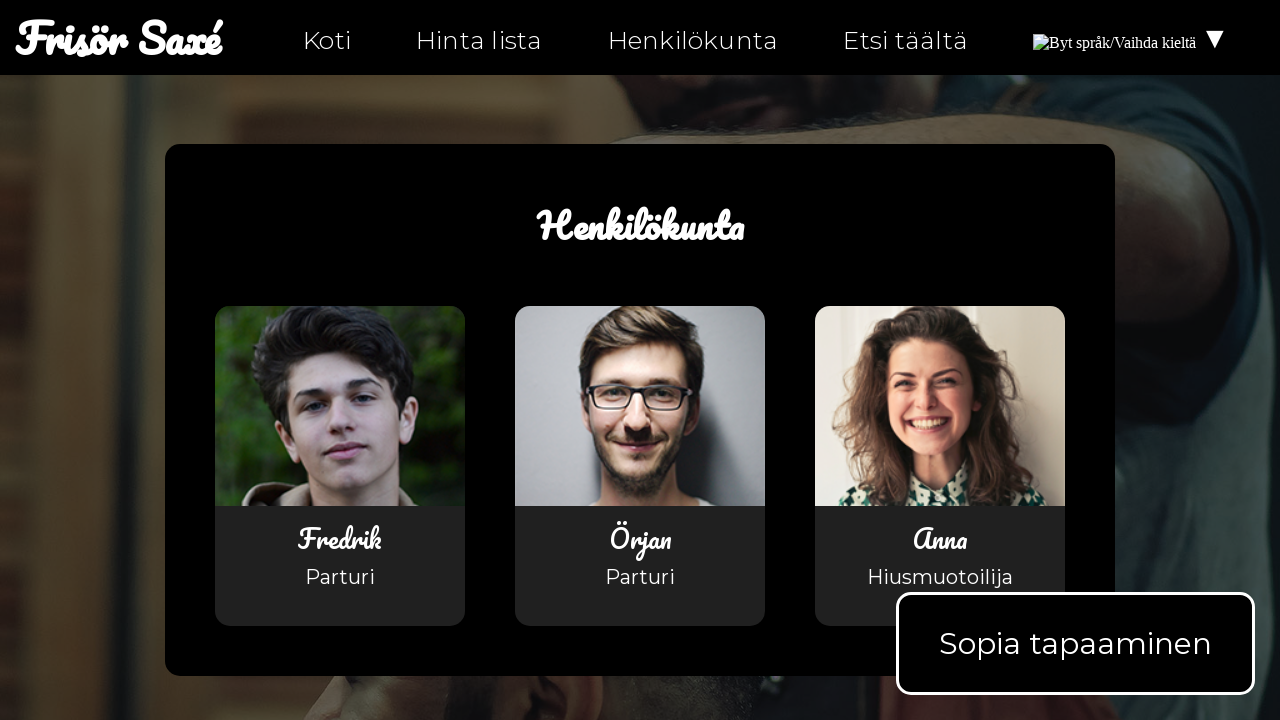

Navigated to hitta-hit-fi.html
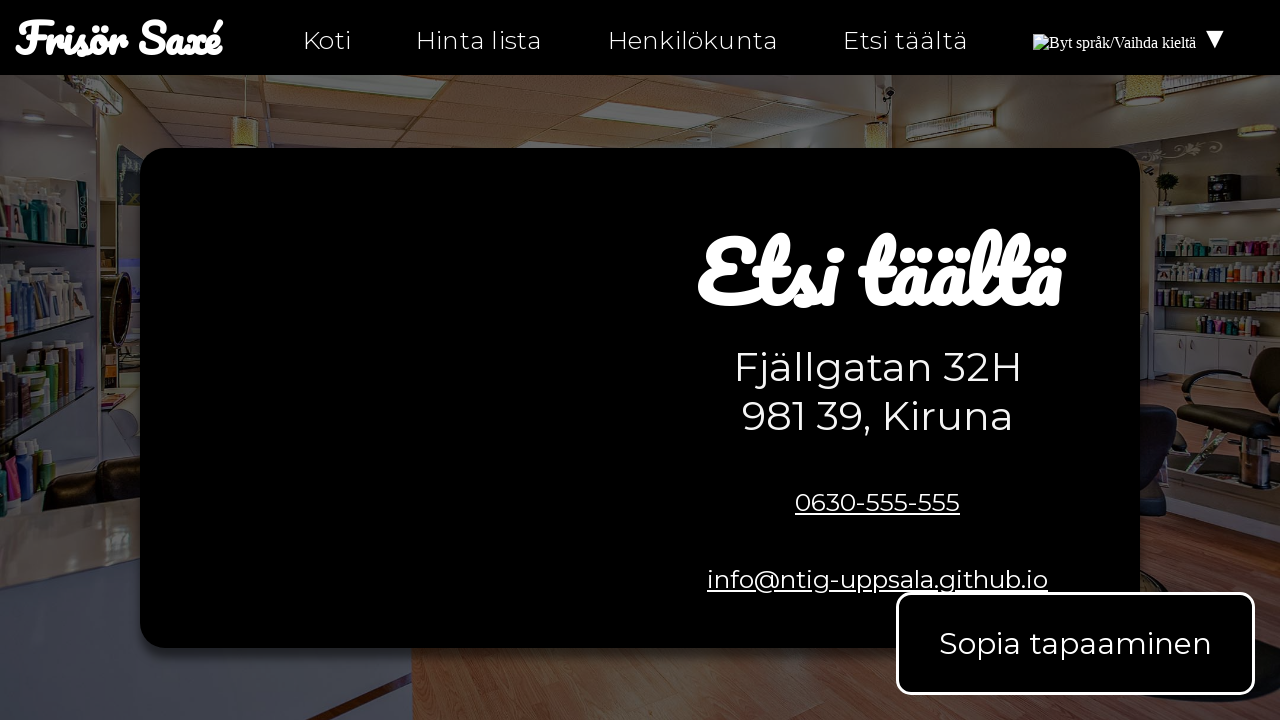

Retrieved facebook icon href attribute on hitta-hit-fi.html: https://facebook.com/ntiuppsala
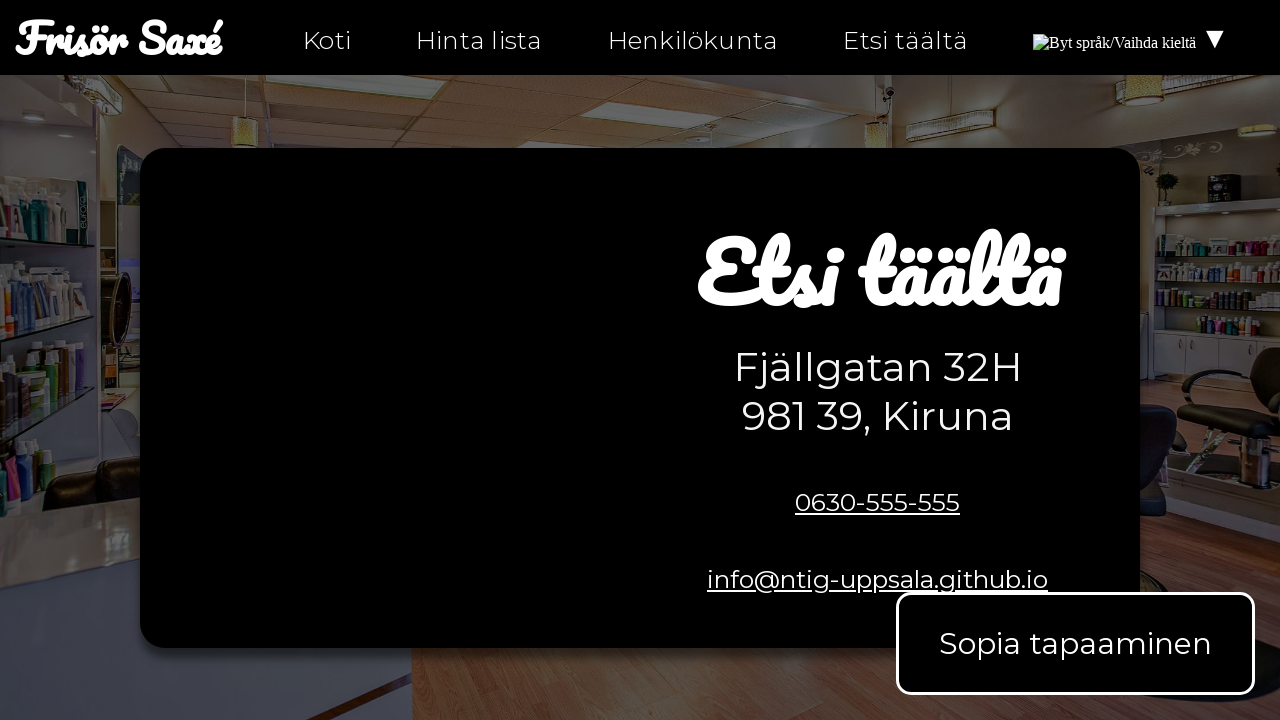

Asserted facebook link is correct on hitta-hit-fi.html
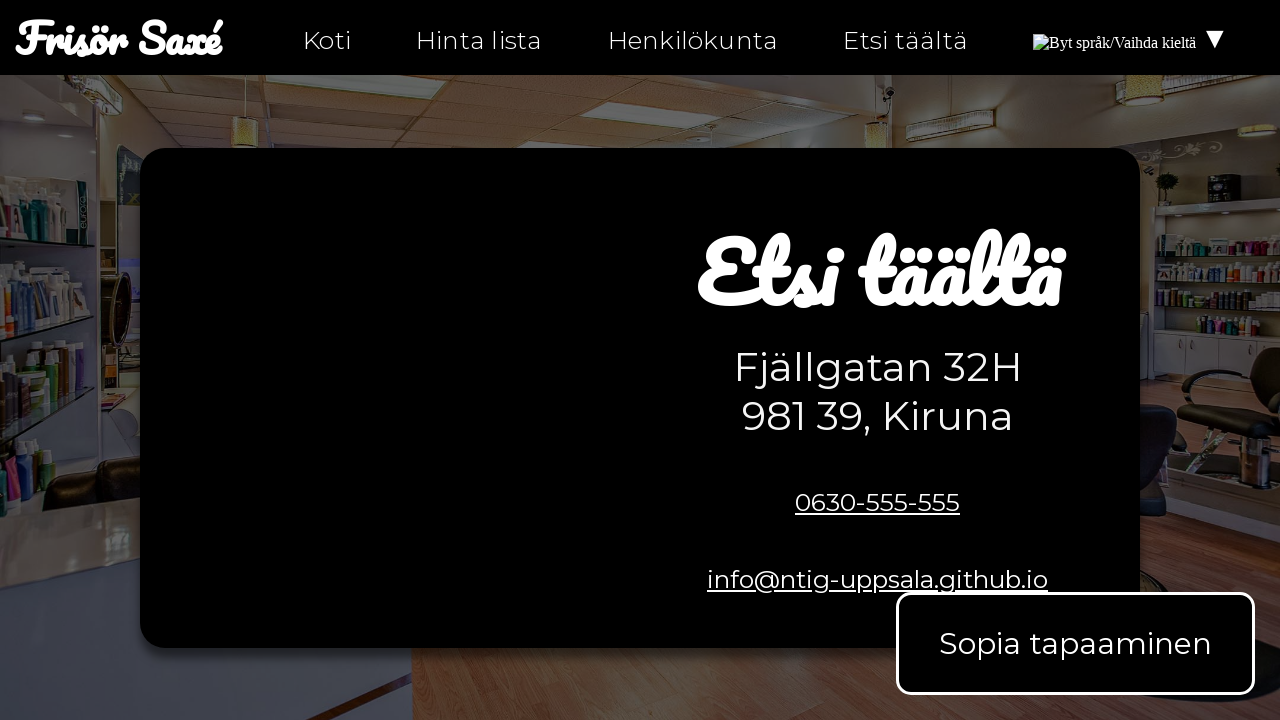

Retrieved instagram icon href attribute on hitta-hit-fi.html: https://instagram.com/ntiuppsala
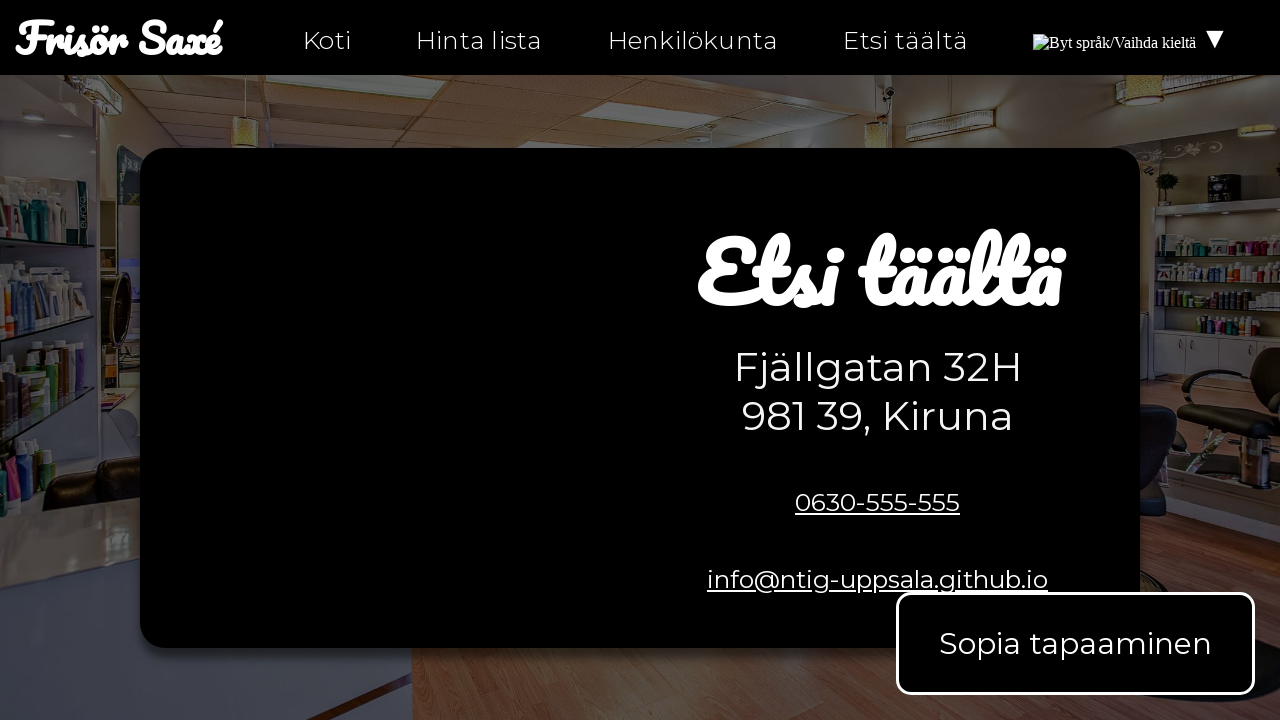

Asserted instagram link is correct on hitta-hit-fi.html
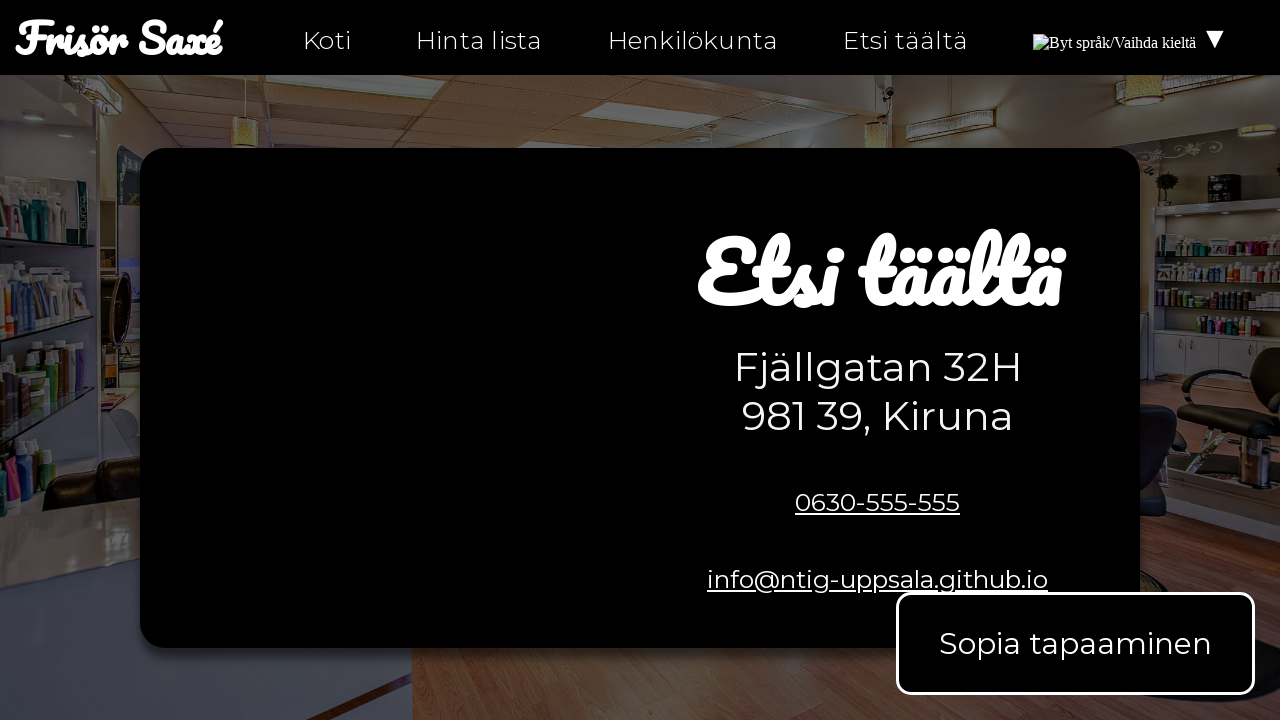

Retrieved twitter icon href attribute on hitta-hit-fi.html: https://twitter.com/ntiuppsala
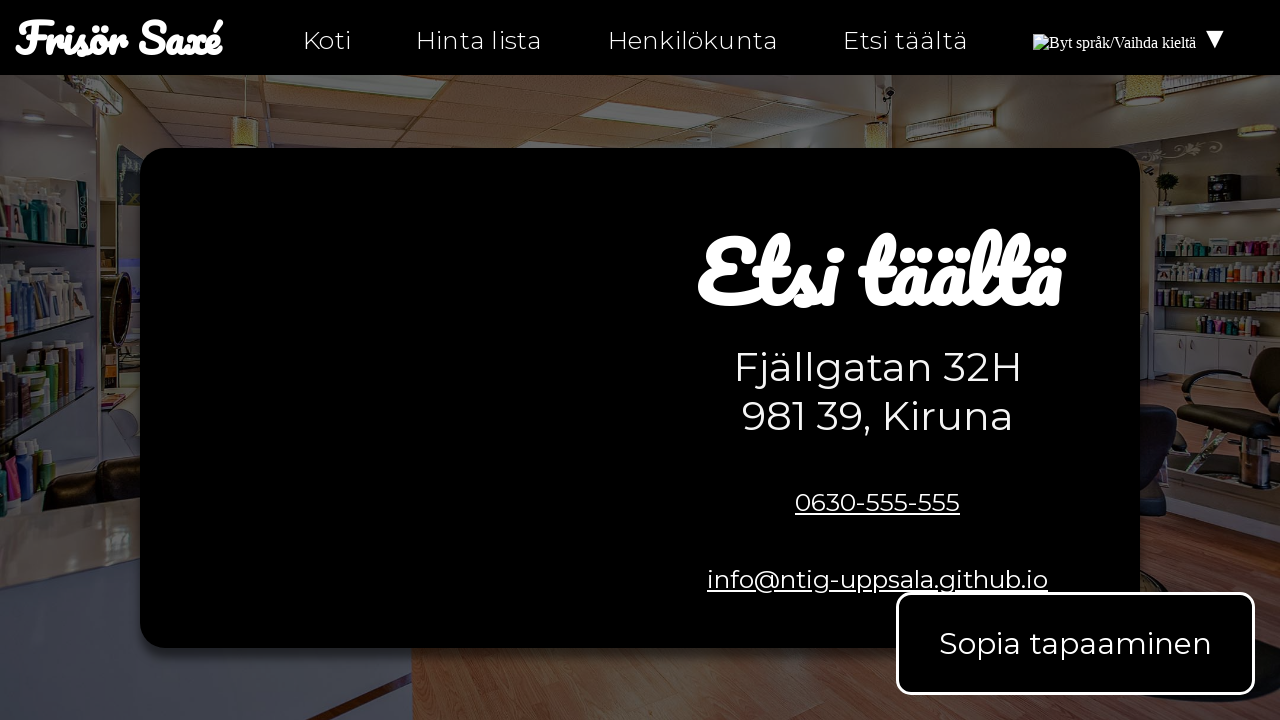

Asserted twitter link is correct on hitta-hit-fi.html
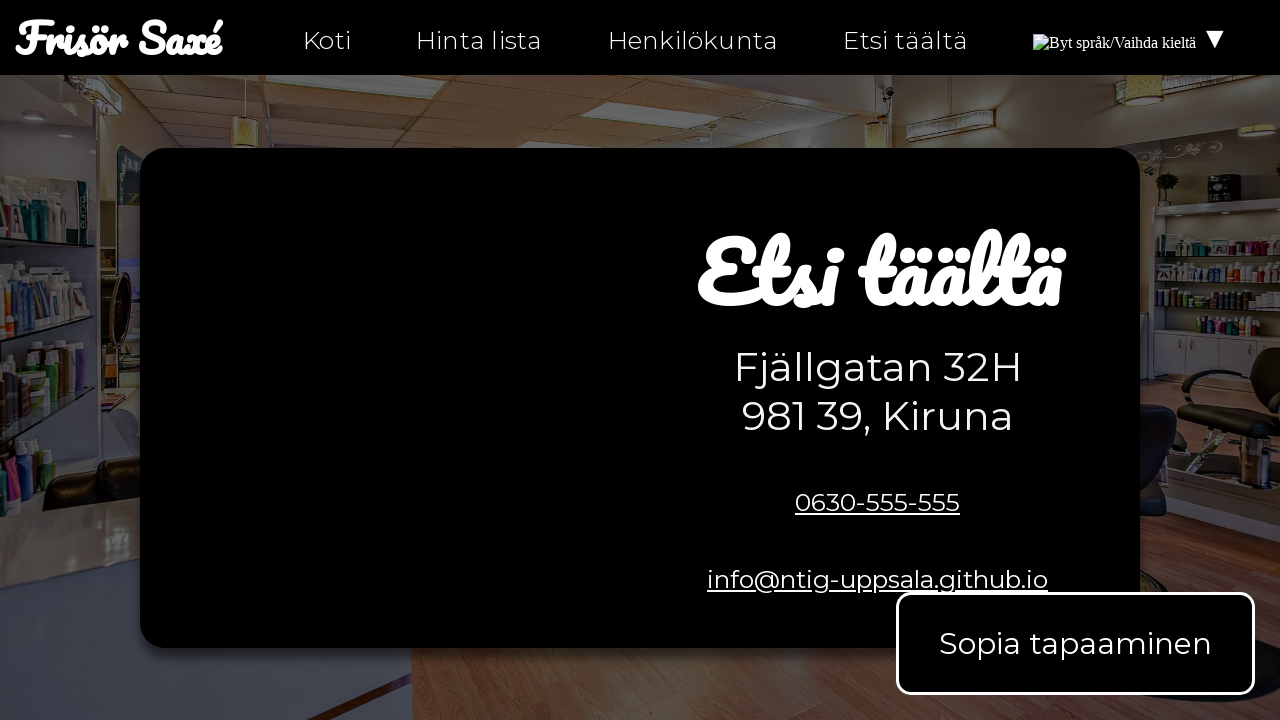

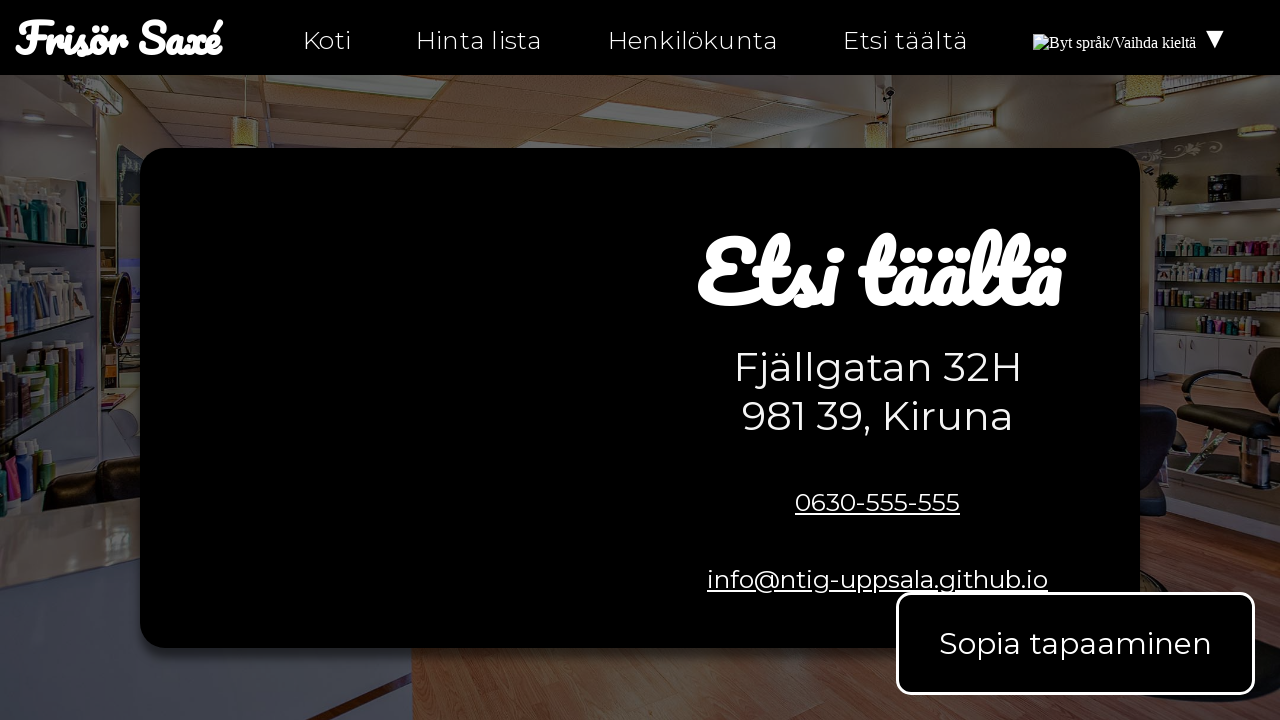